Selects "Installment Plan" option from dropdown and verifies the form displays correct placeholder text for account number, sum, and email fields

Starting URL: https://www.mts.by/

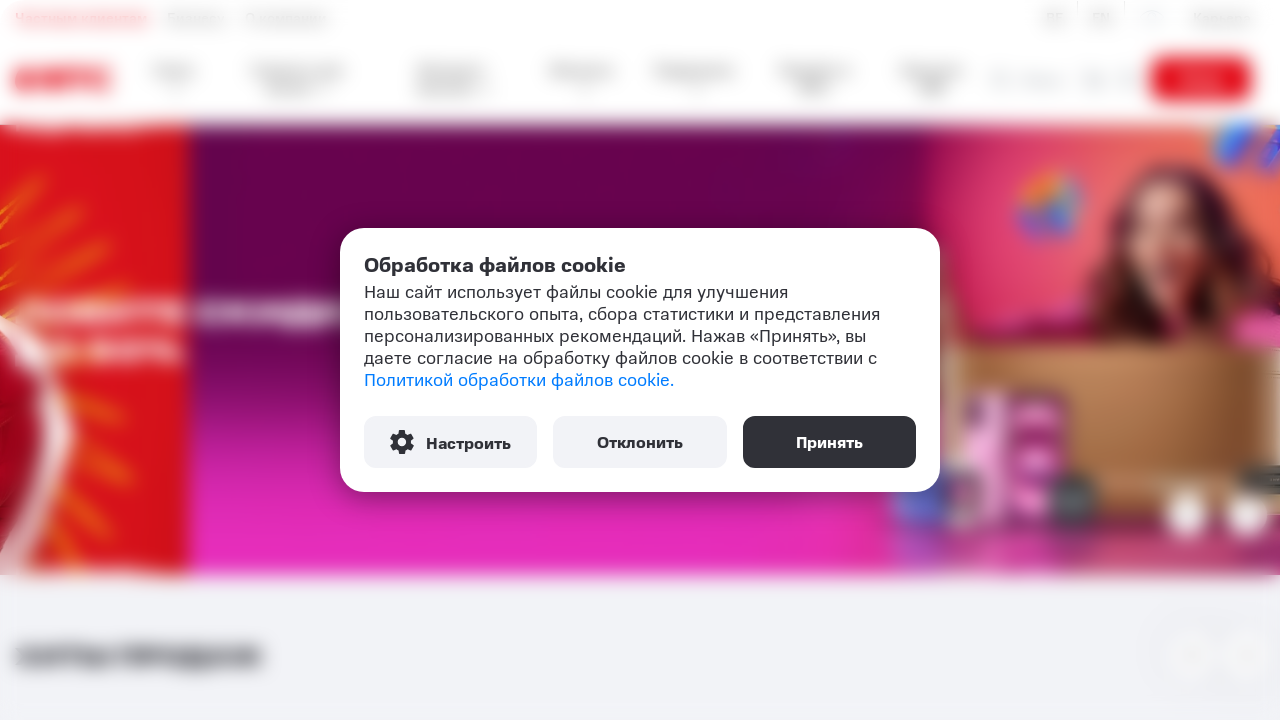

Waited for payment dropdown selector to load
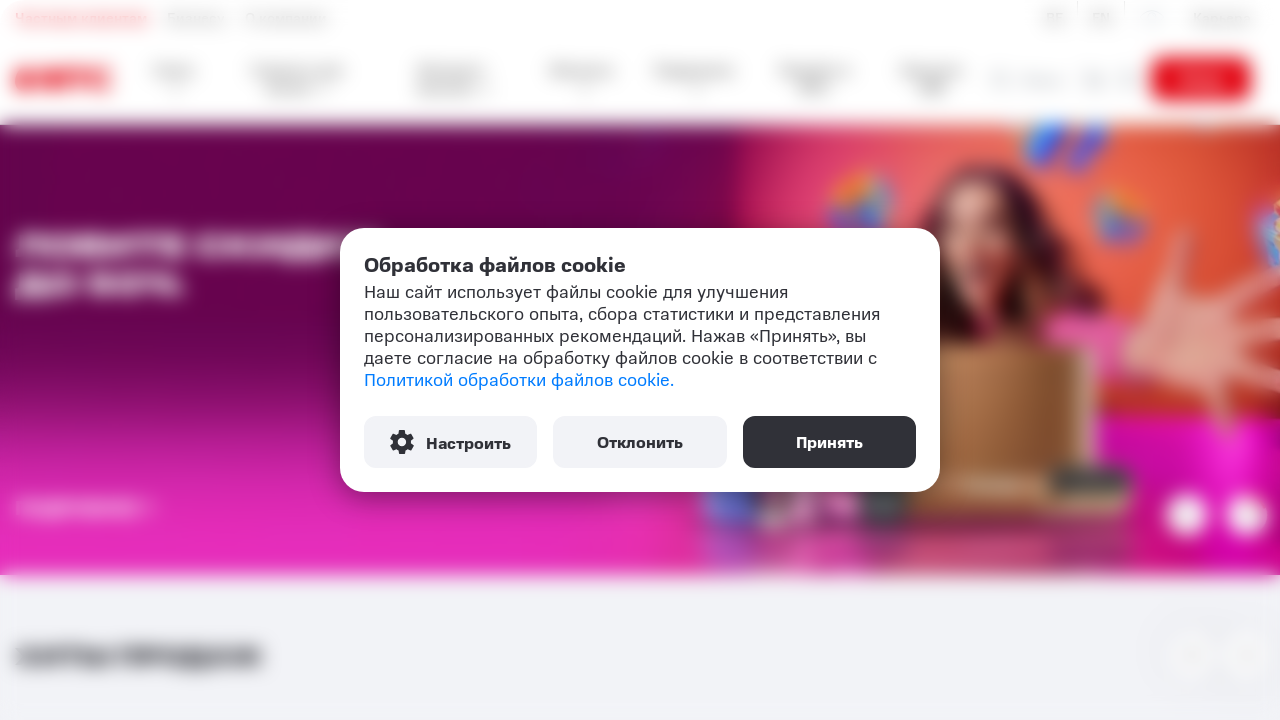

Selected 'Installment Plan' option from dropdown (index 2) on #pay
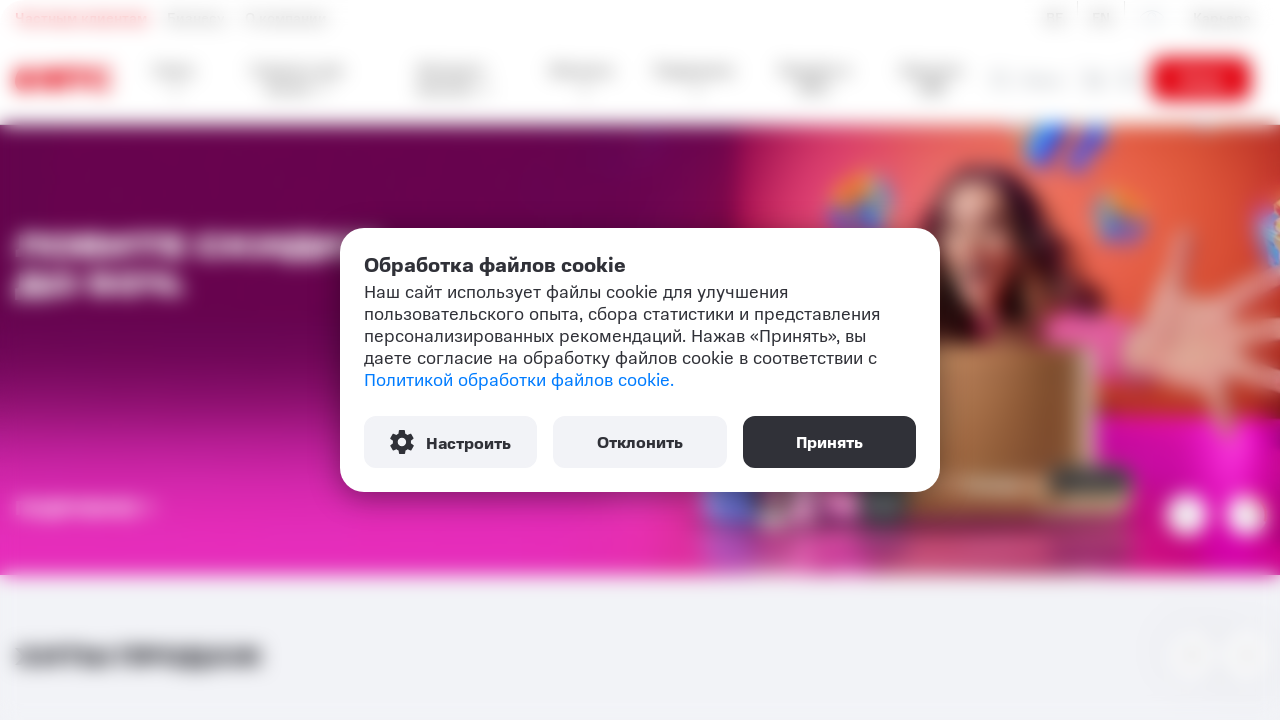

Located account number field for installment plan
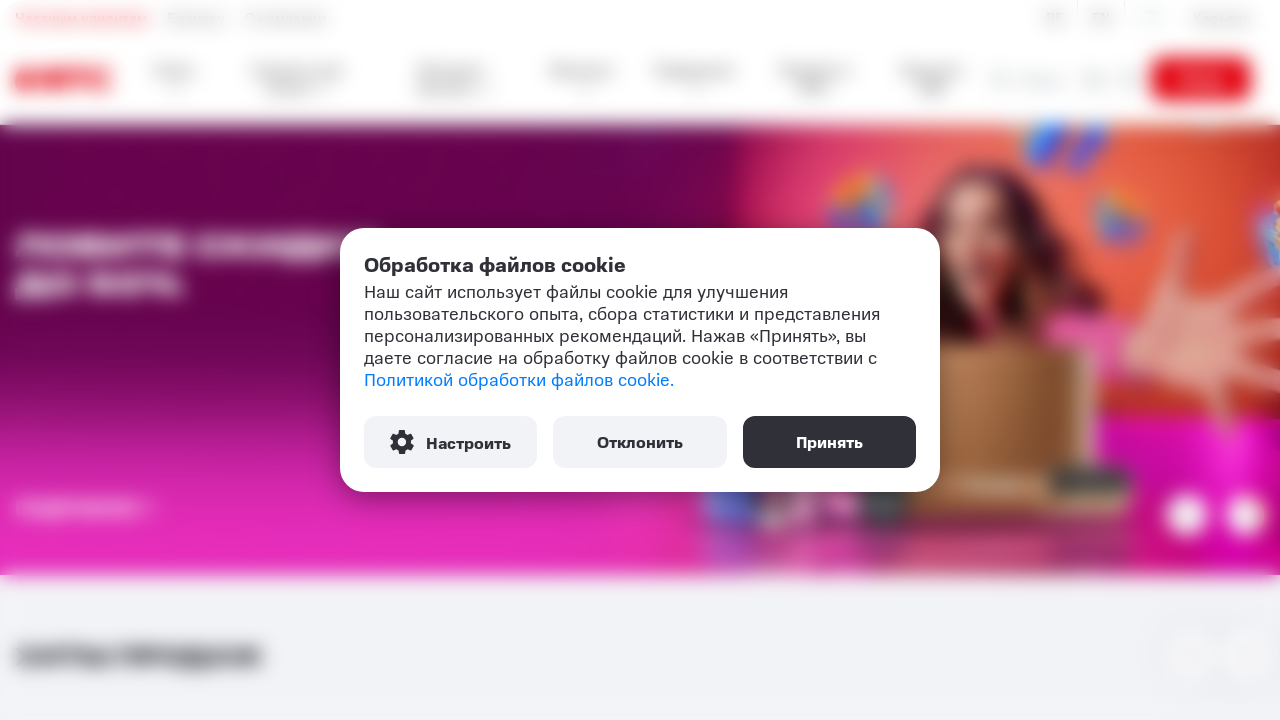

Located sum field for installment plan
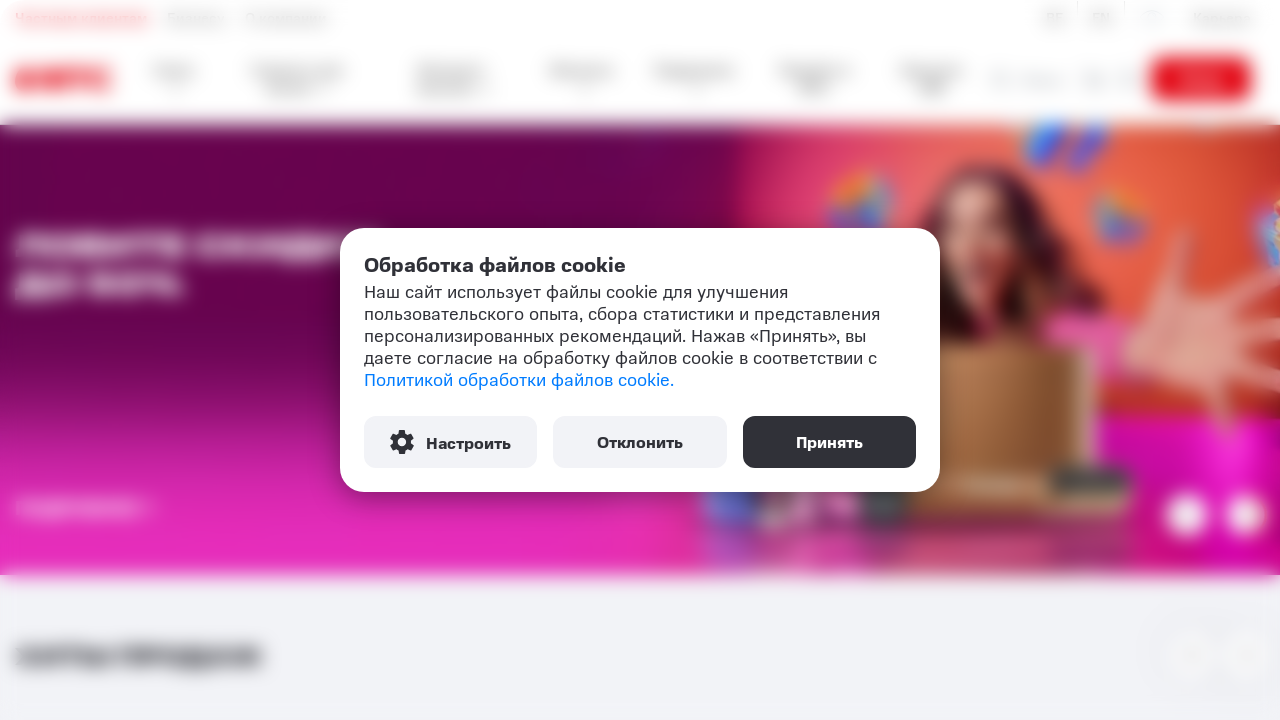

Located email field for installment plan
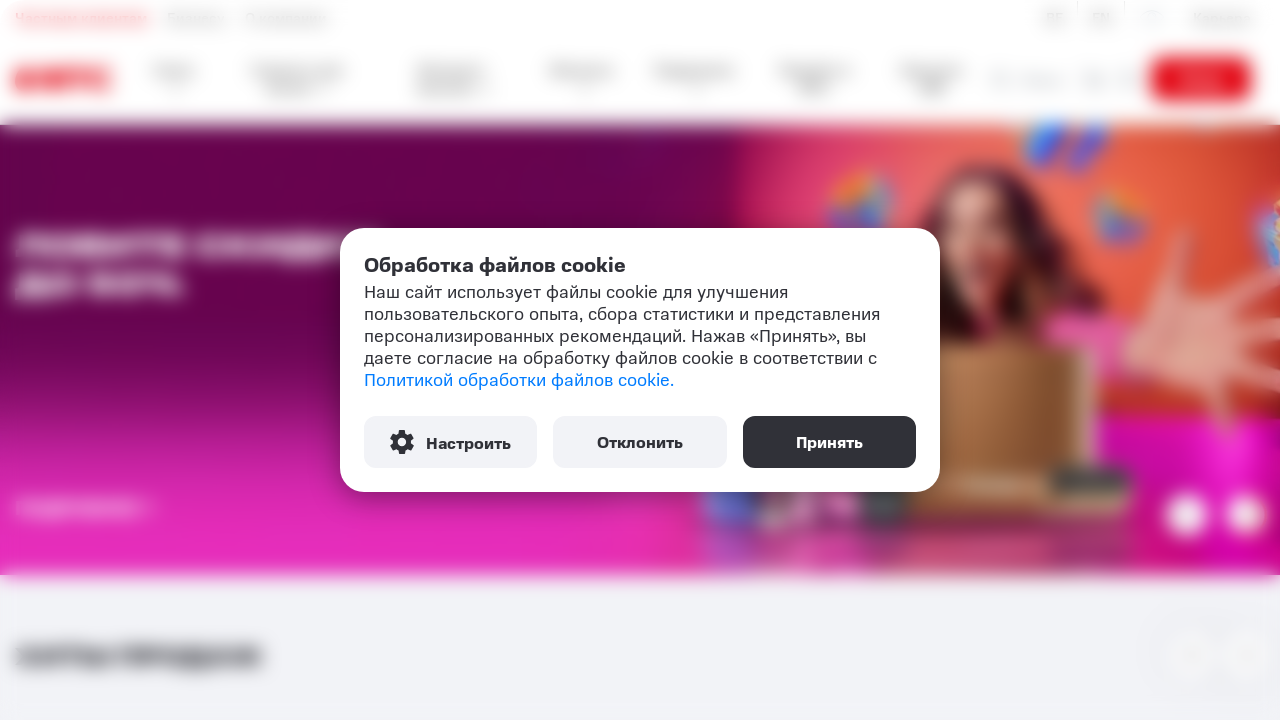

Verified account number field has correct placeholder 'Номер счета на 44'
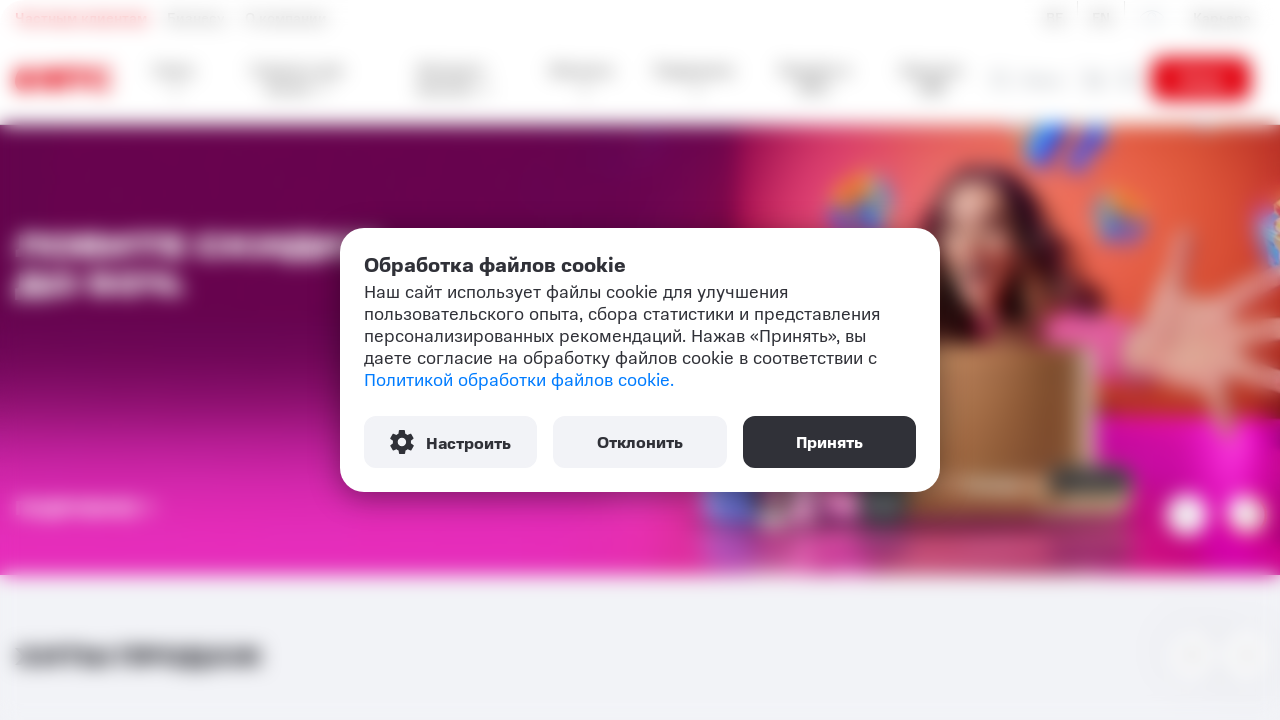

Verified sum field has correct placeholder 'Сумма'
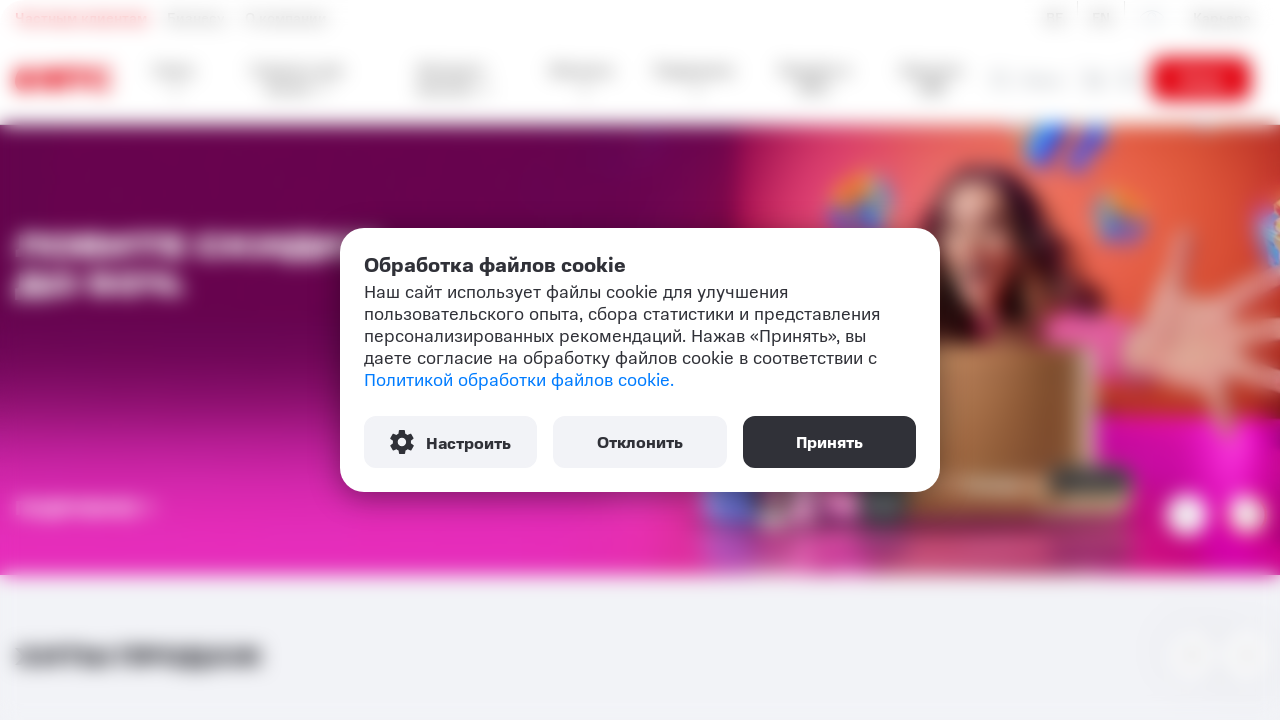

Verified email field has correct placeholder 'E-mail для отправки чека'
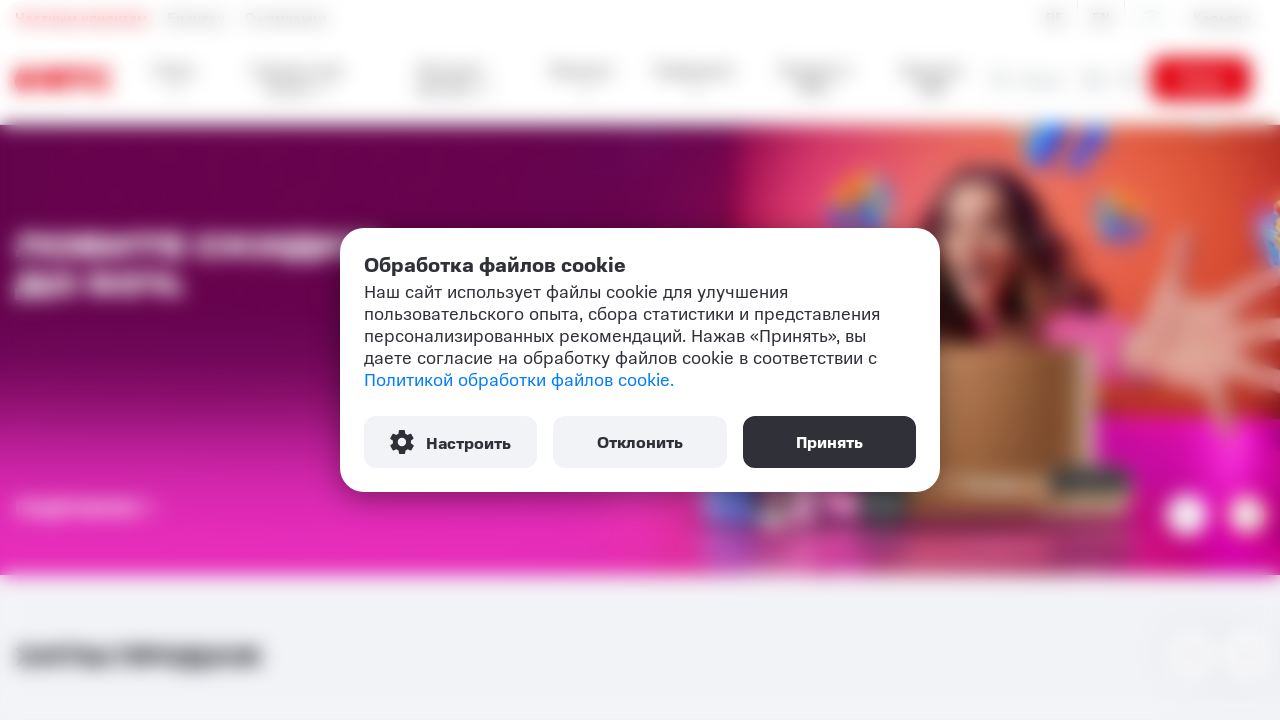

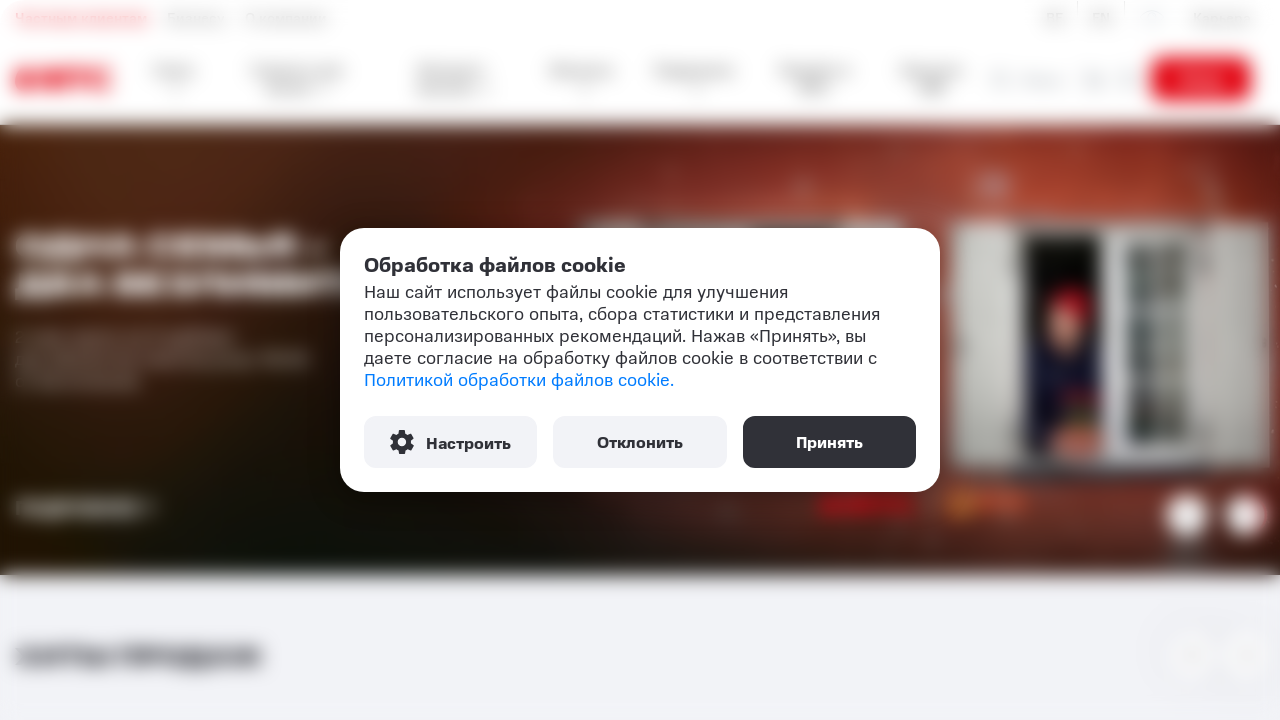